Tests a web form by entering text into a text box and clicking the submit button, then verifies the success message is displayed.

Starting URL: https://www.selenium.dev/selenium/web/web-form.html

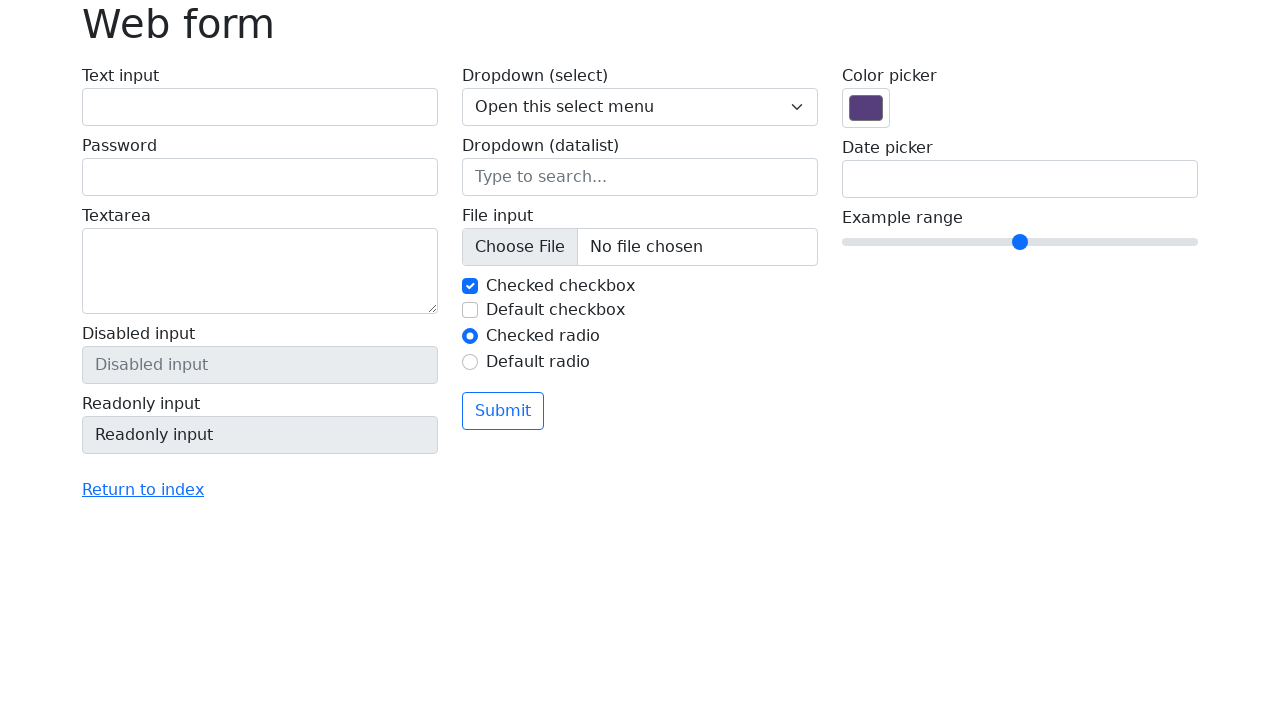

Waited for text input field to load
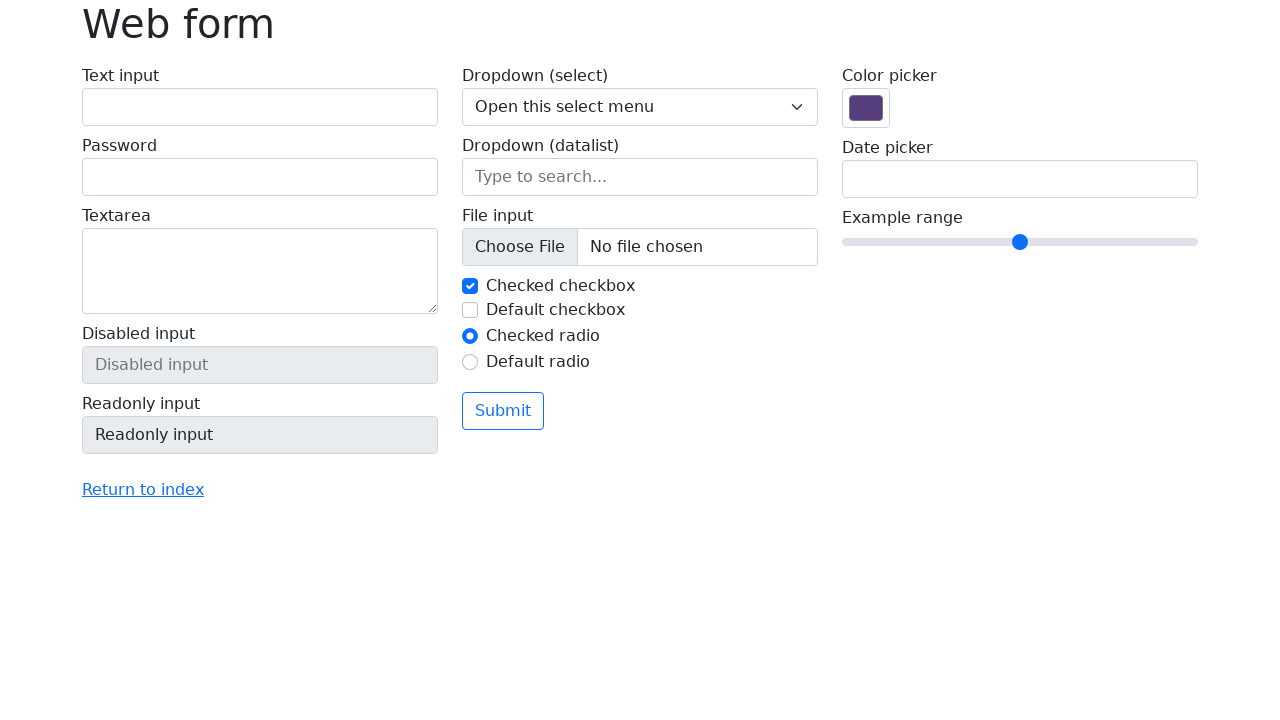

Filled text box with 'Selenium' on input[name='my-text']
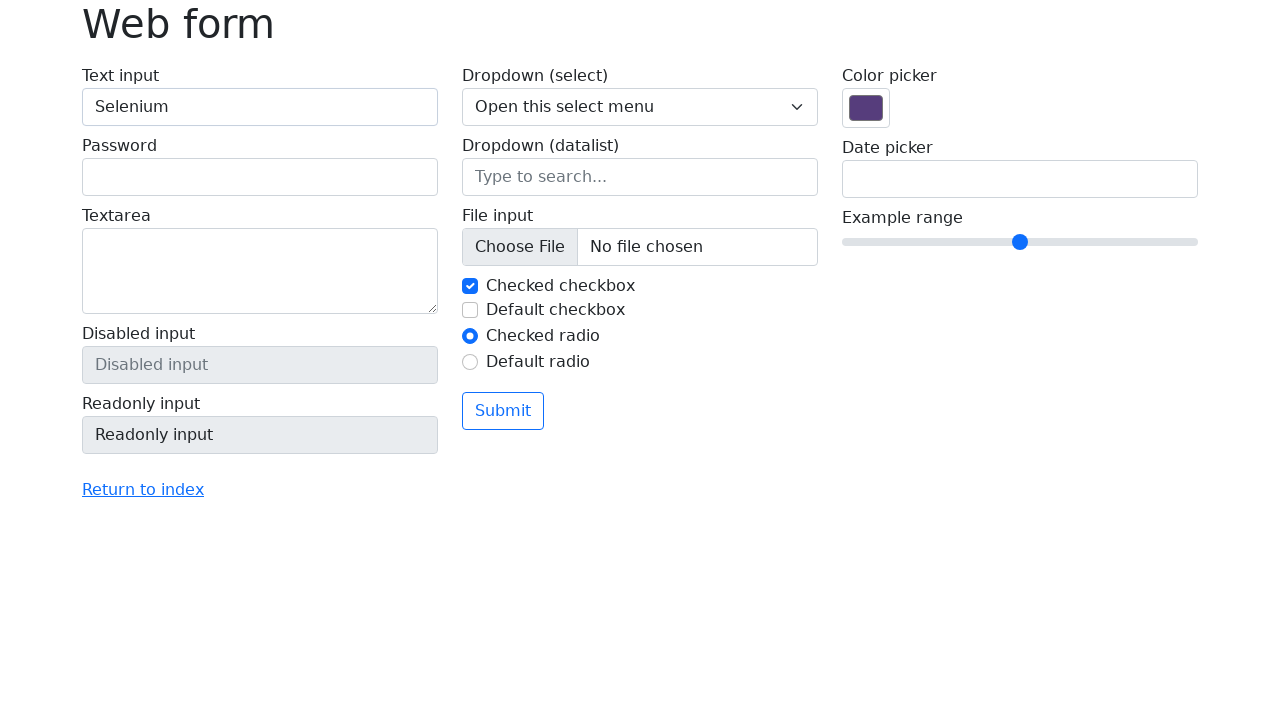

Clicked submit button at (503, 411) on button
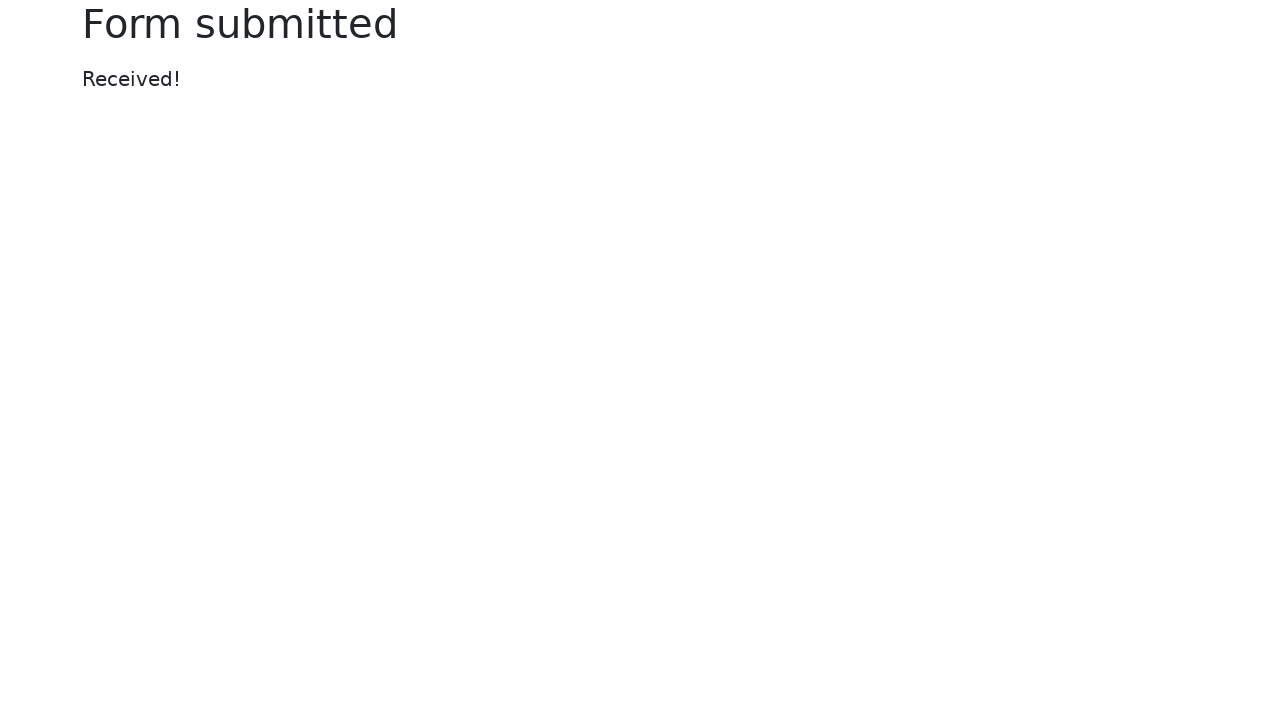

Success message appeared and is displayed
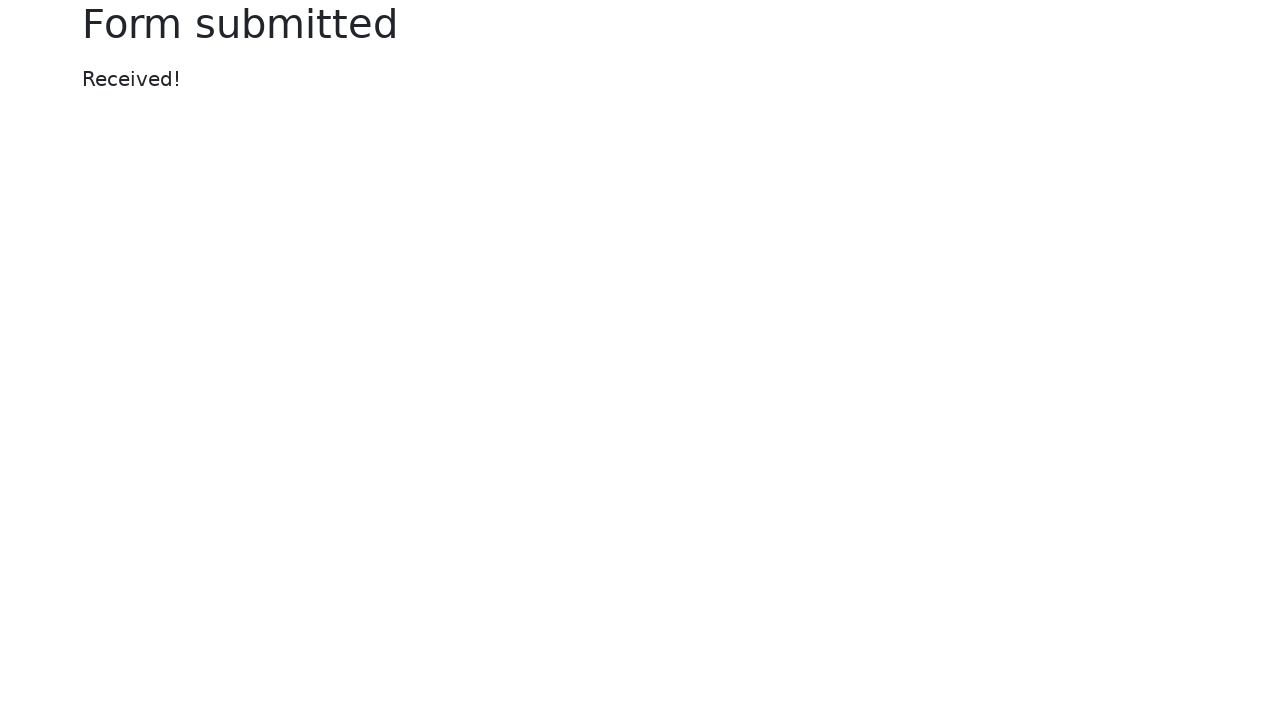

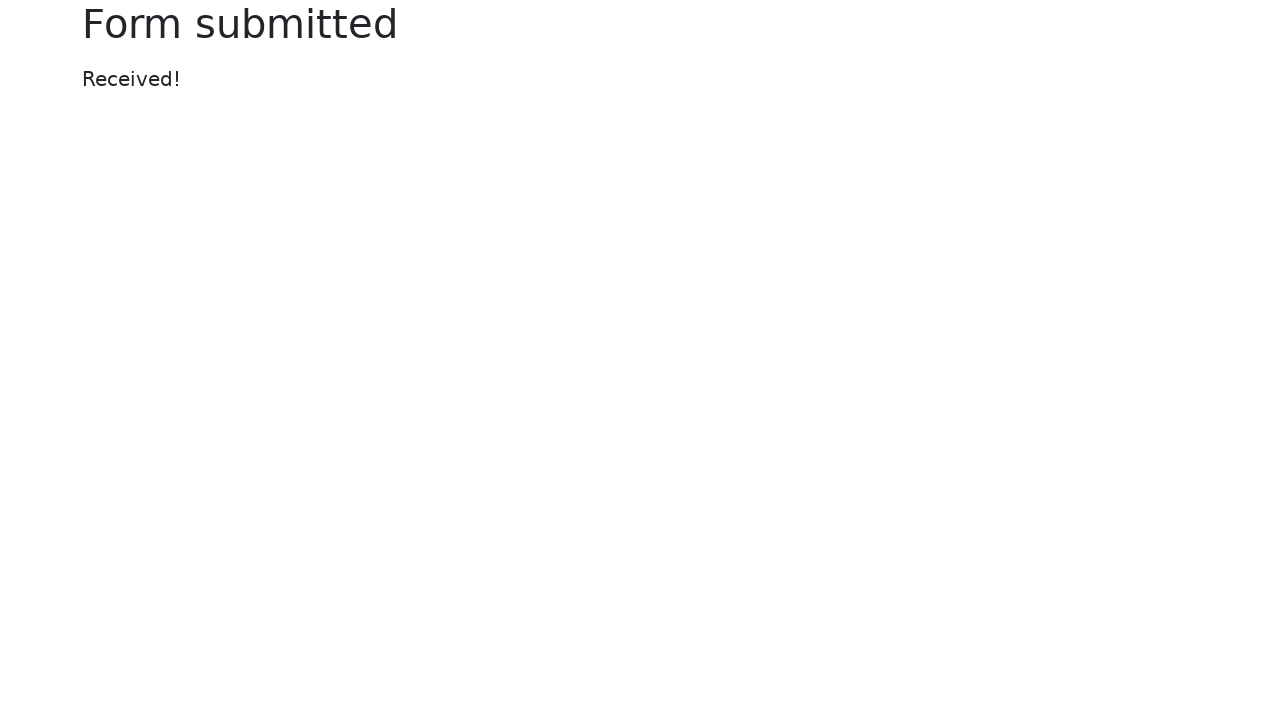